Tests navigation to the products page by clicking the Products button and verifies the products list is visible with 34 products.

Starting URL: https://automationexercise.com

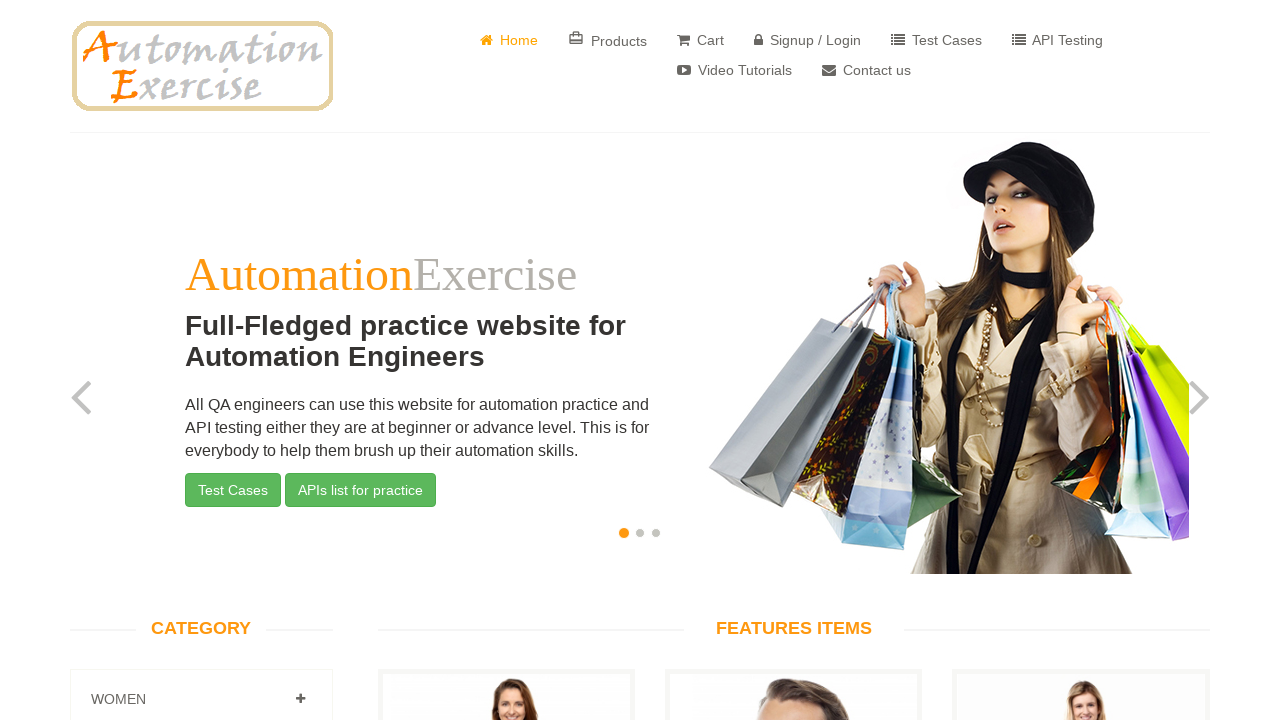

Clicked Products button in navigation at (608, 40) on a[href='/products']
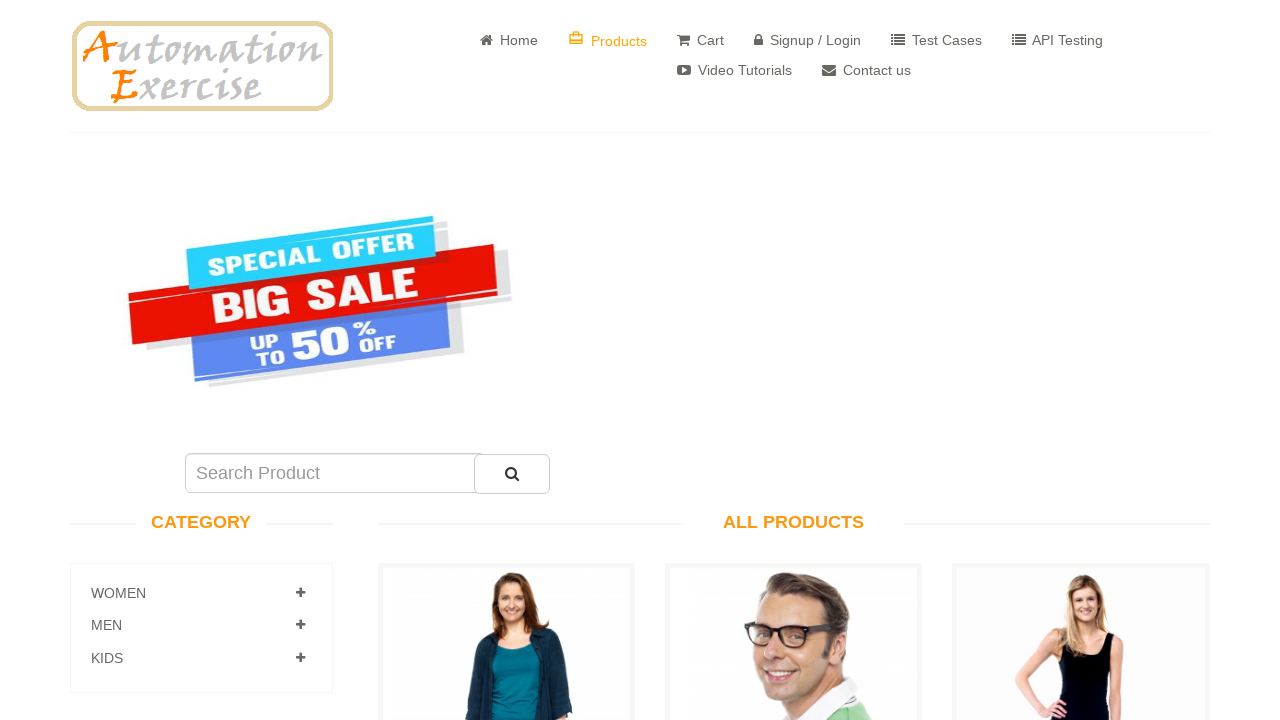

Waited for navigation to products page URL
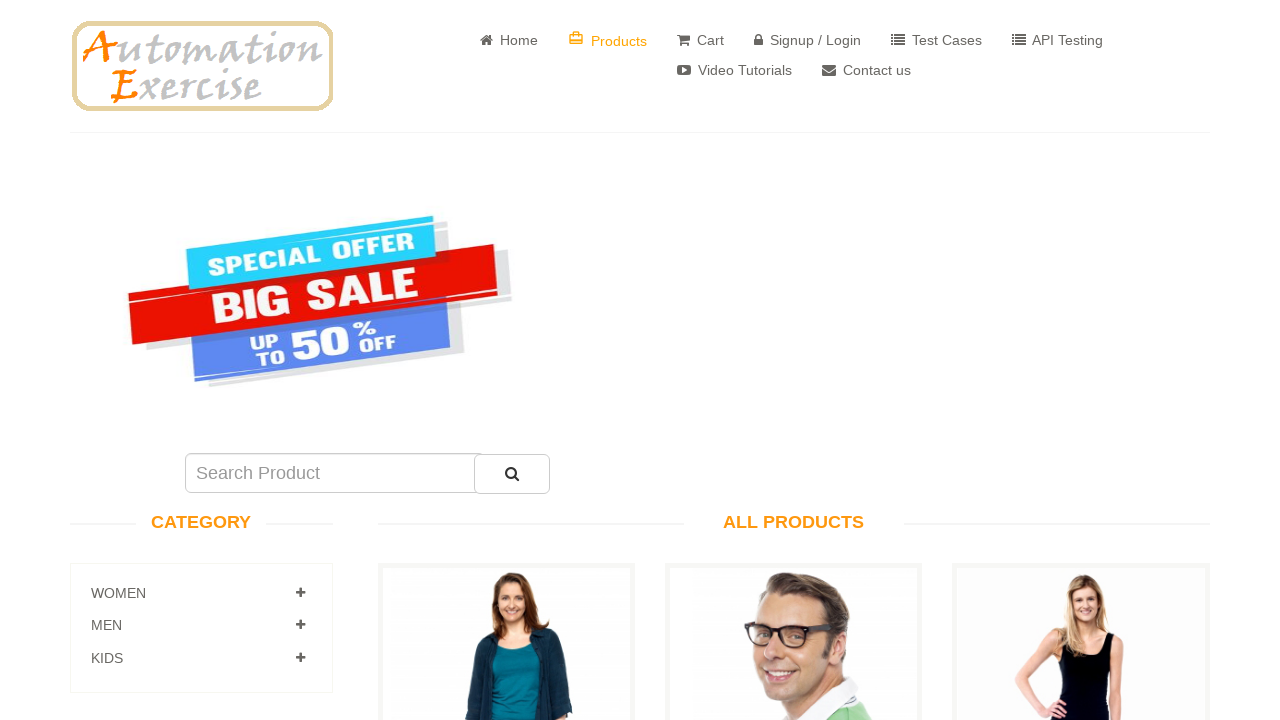

Verified 'All Products' title is visible
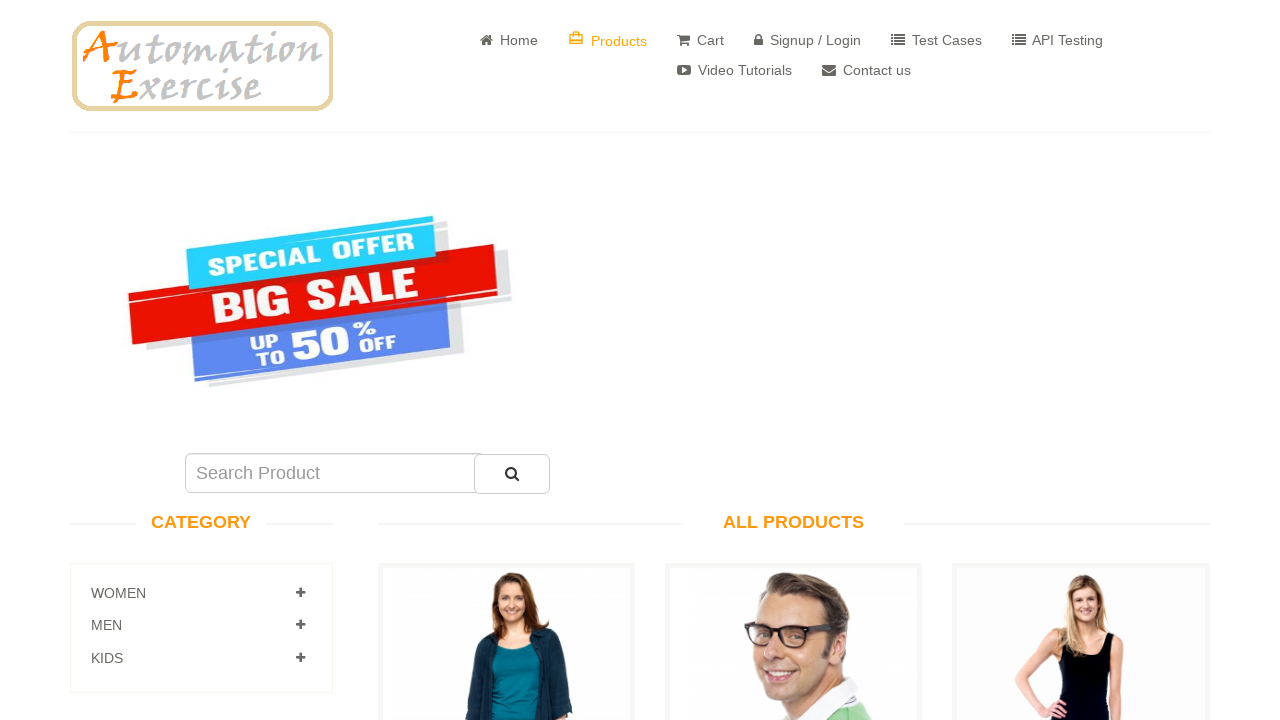

Verified products list with 34 products is visible
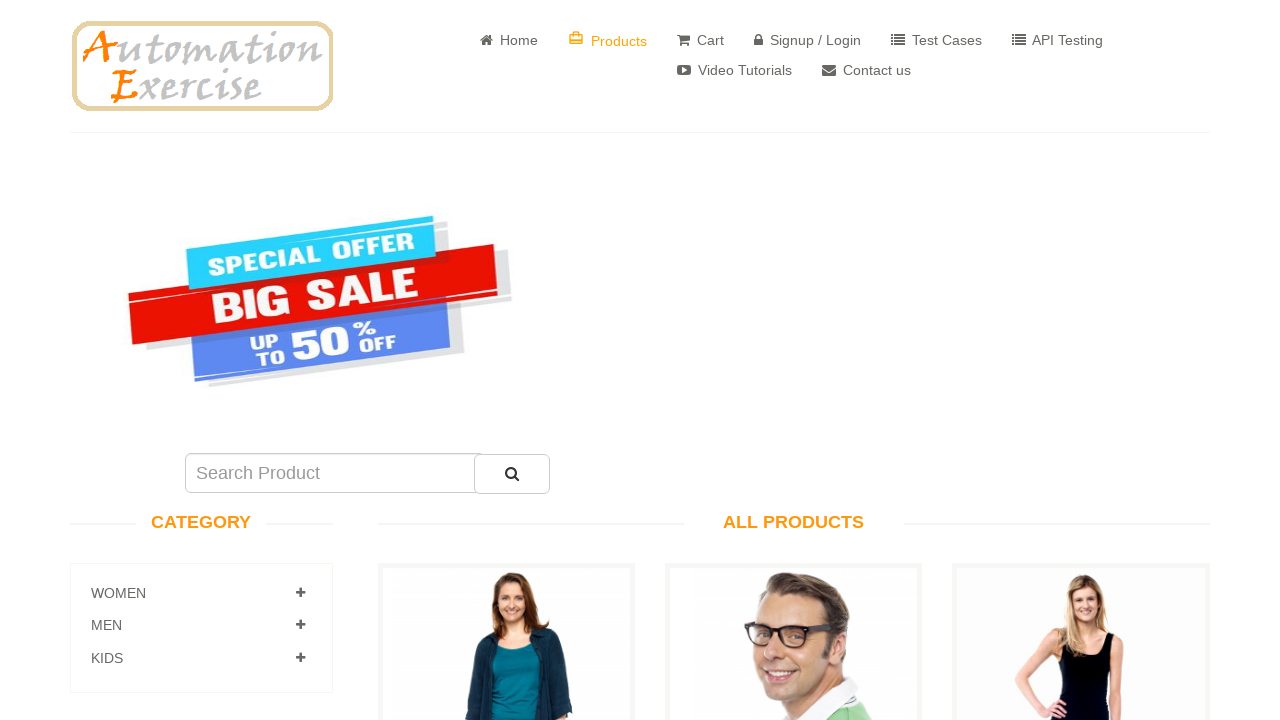

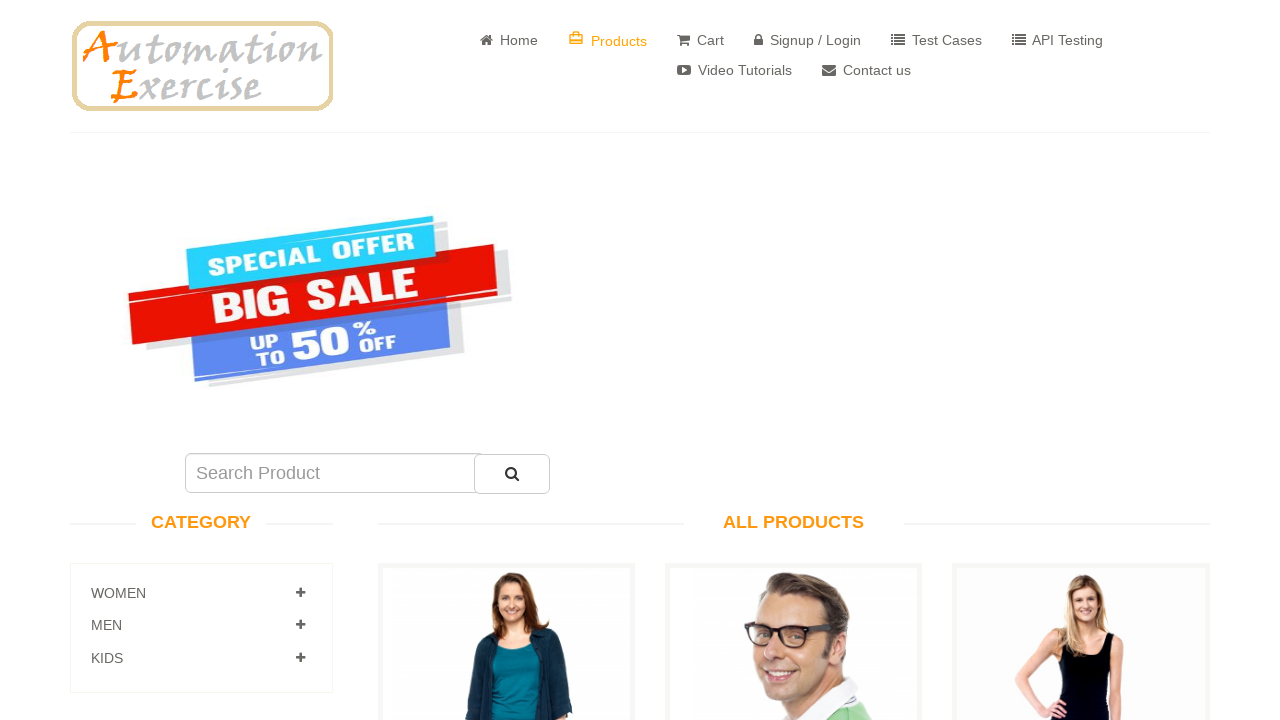